Tests registration form by filling required fields and submitting the form to verify successful registration

Starting URL: http://suninjuly.github.io/registration1.html

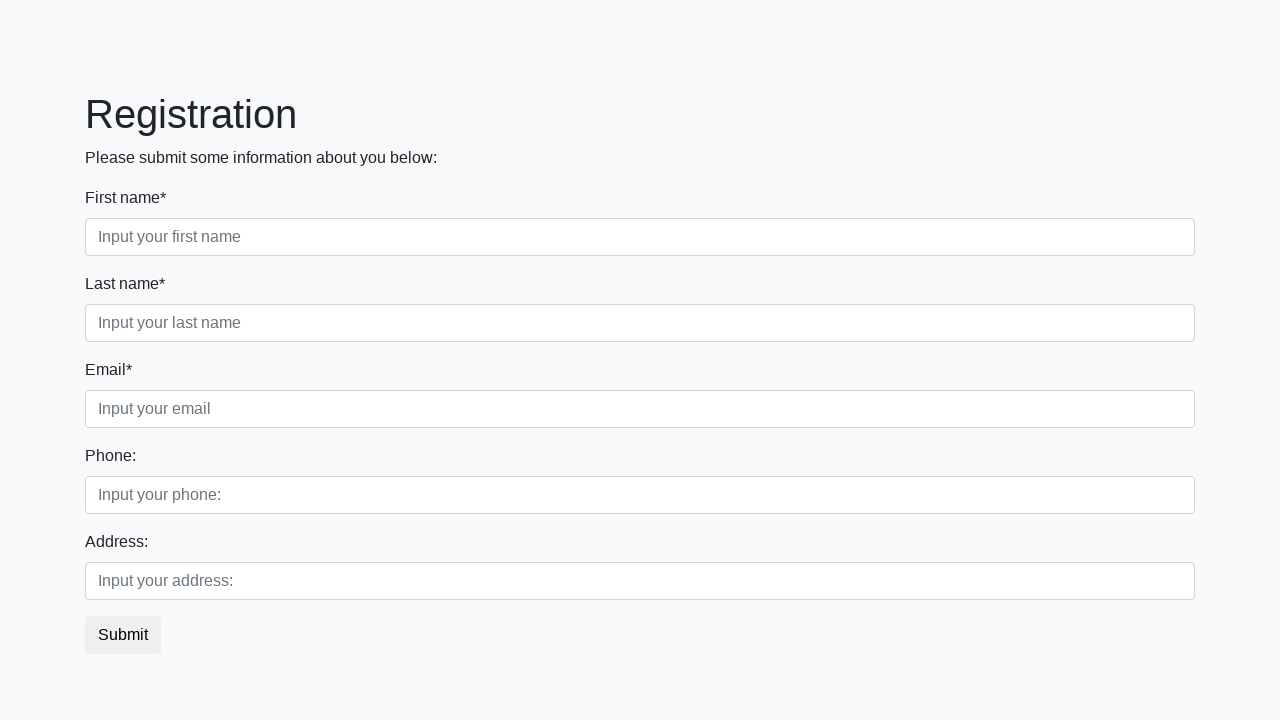

Filled first name field with 'John' on input.form-control.first[required]
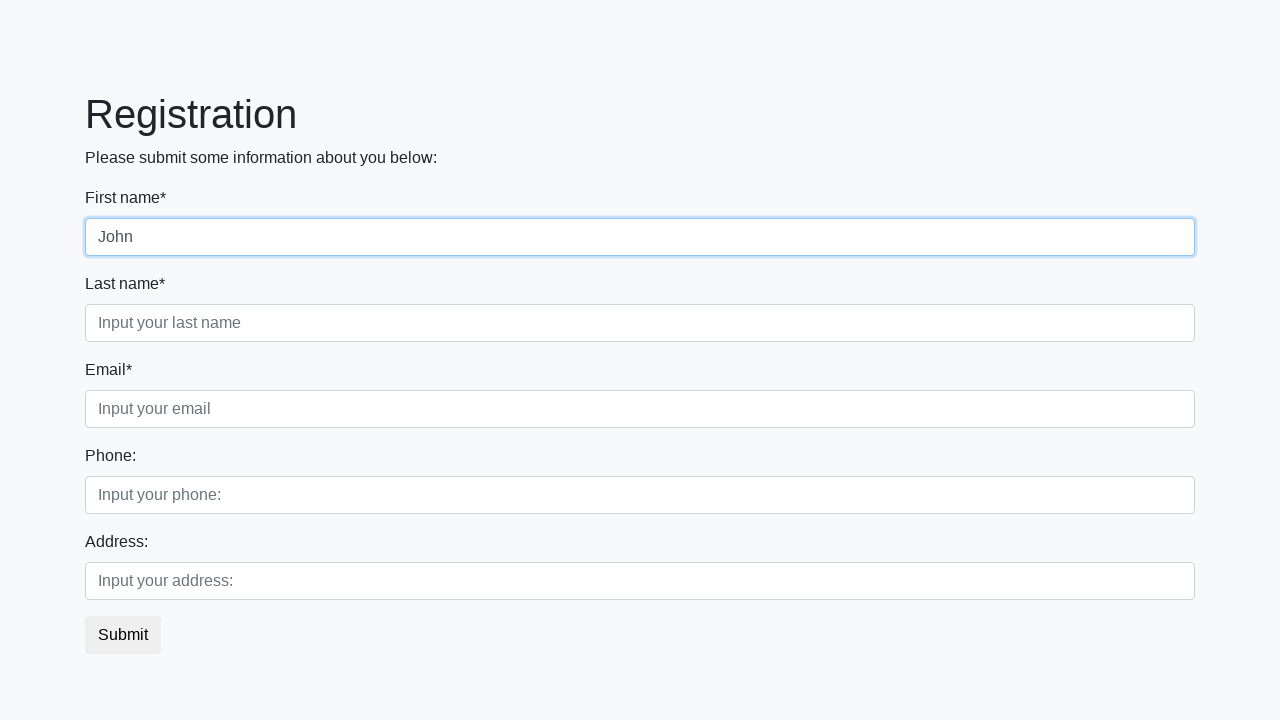

Filled last name field with 'Smith' on input.form-control.second[required]
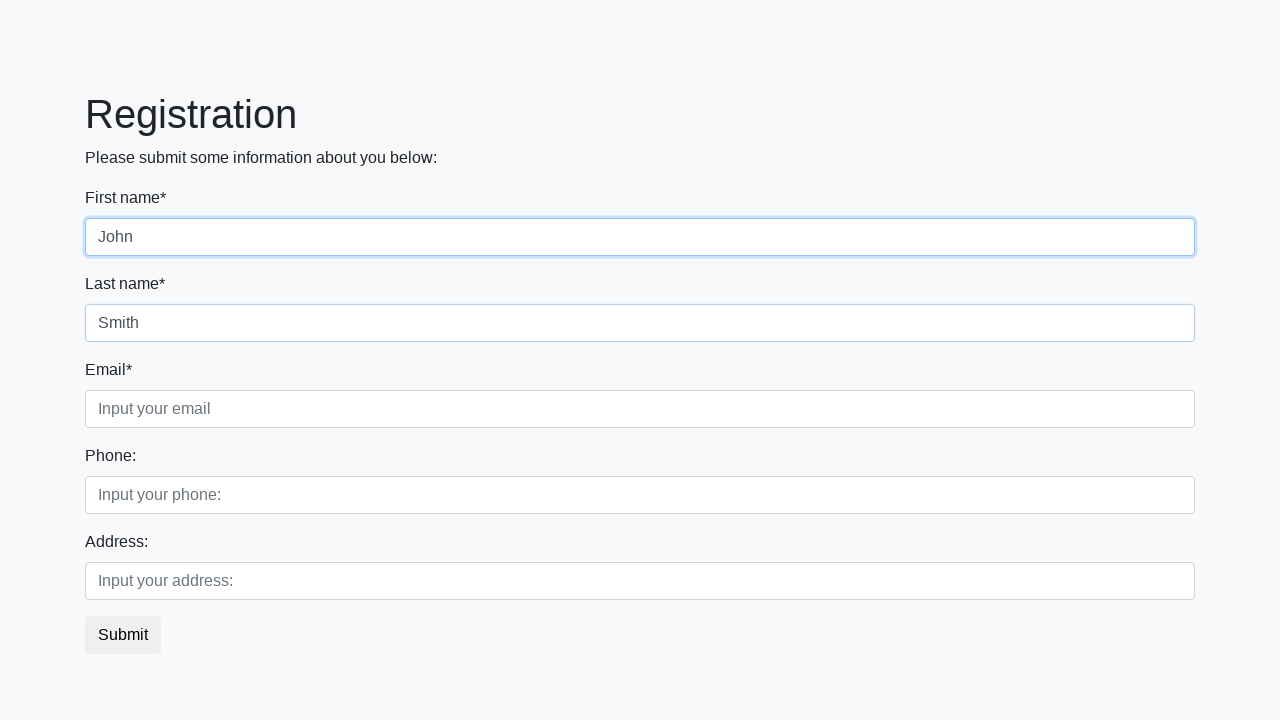

Filled email field with 'john.smith@example.com' on input.form-control.third[required]
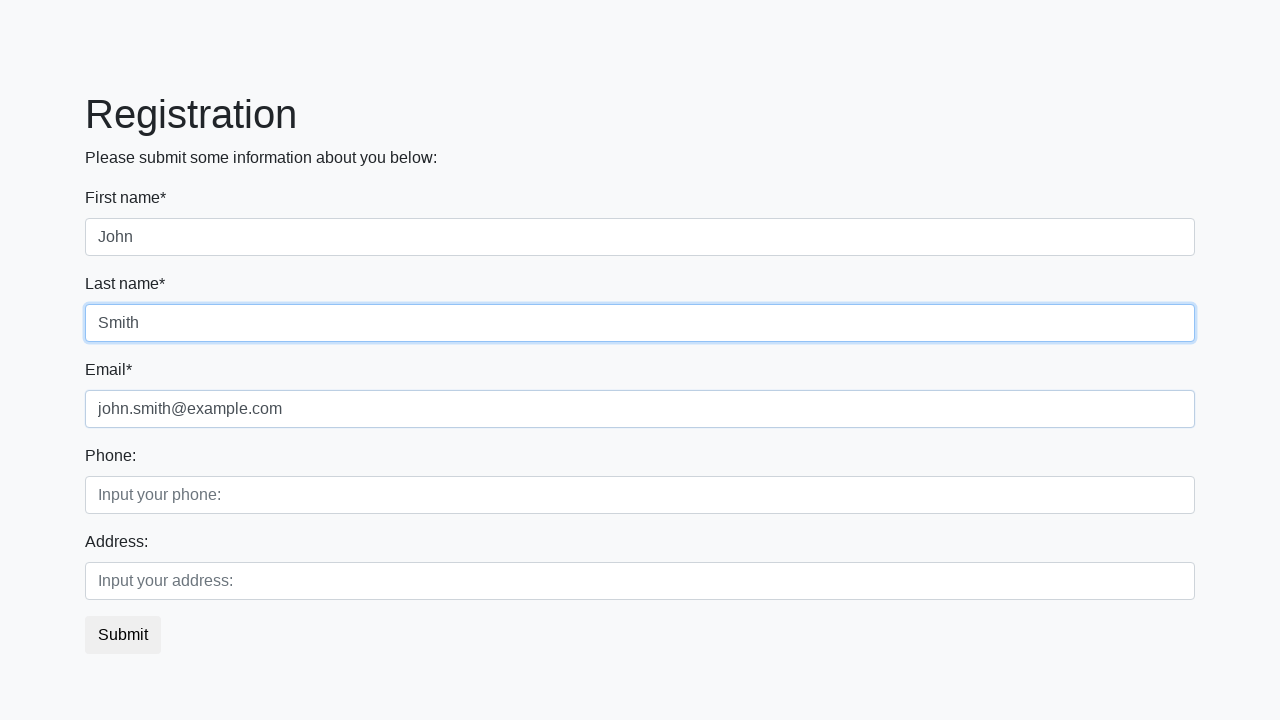

Clicked registration submit button at (123, 635) on button.btn
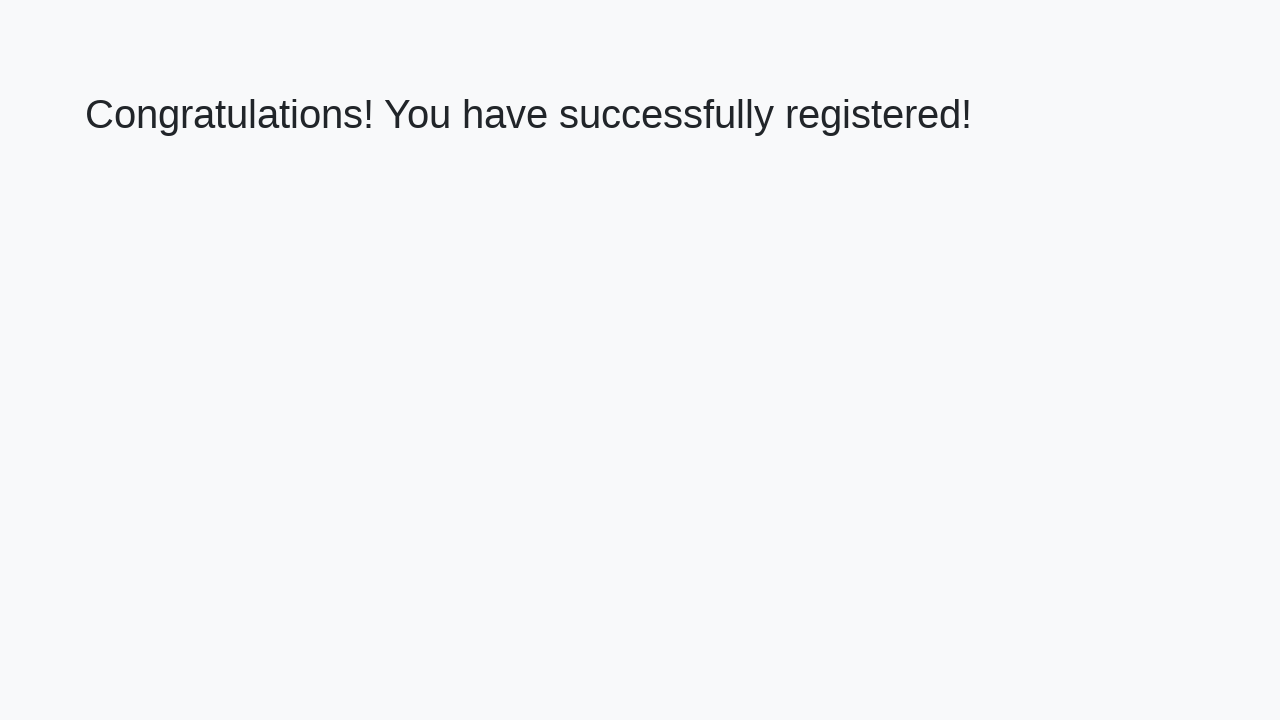

Success message heading loaded
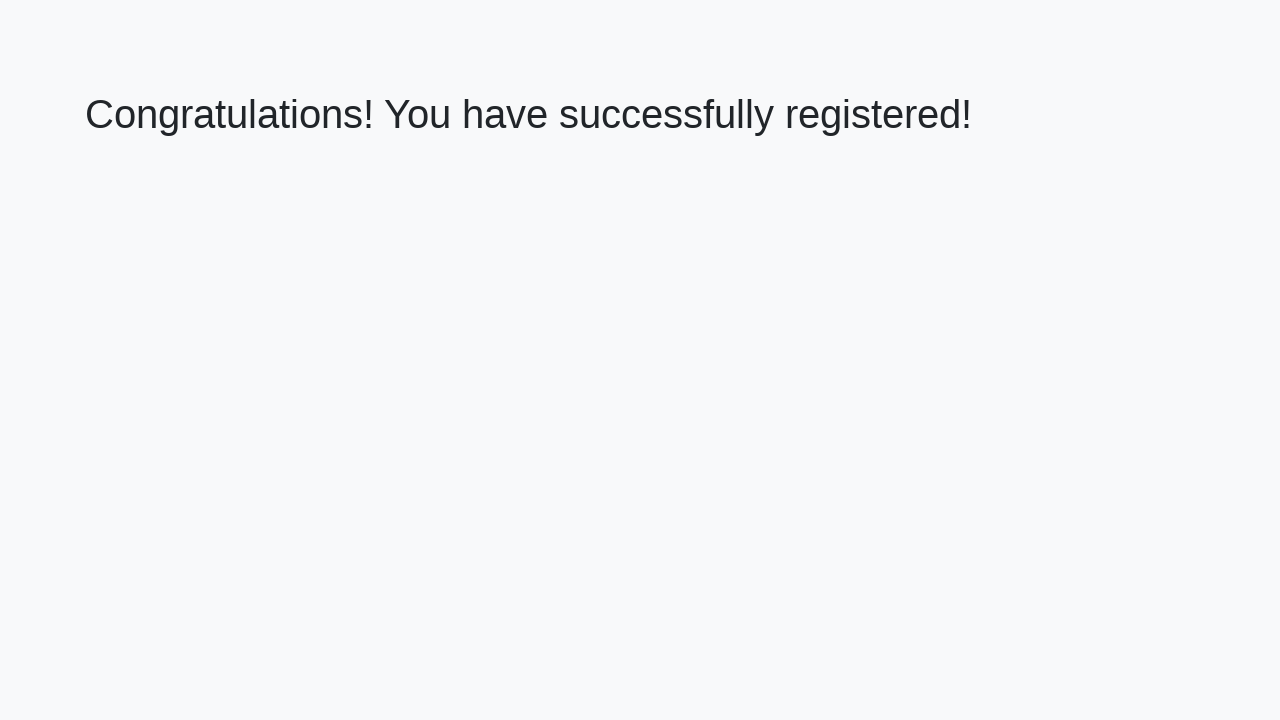

Retrieved success message: 'Congratulations! You have successfully registered!'
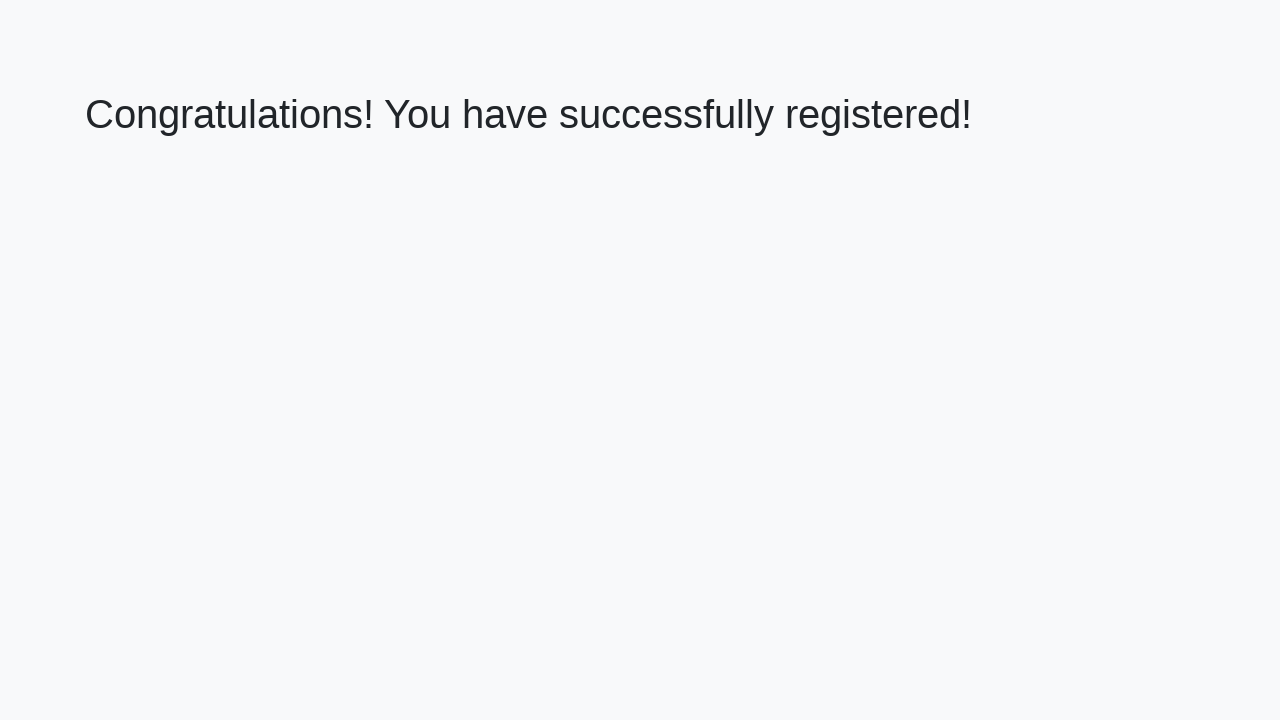

Verified successful registration message
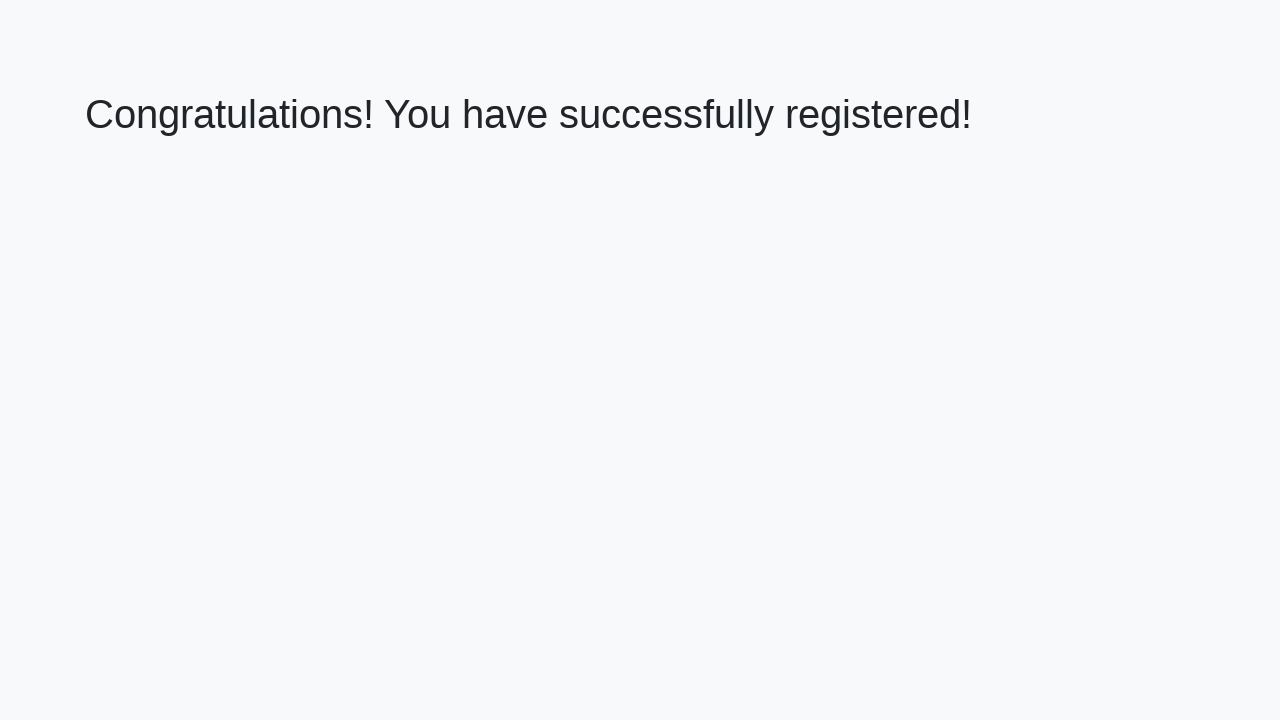

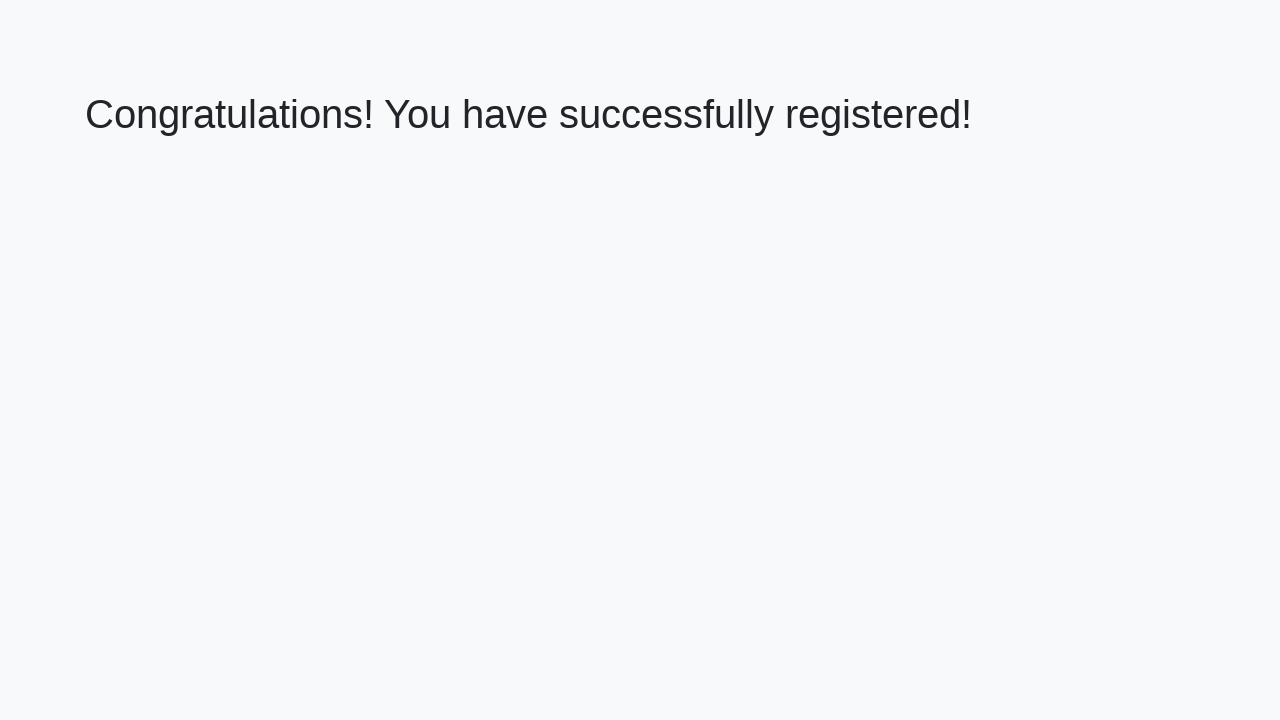